Tests text field input by entering automated text

Starting URL: https://seleniumbase.io/demo_page

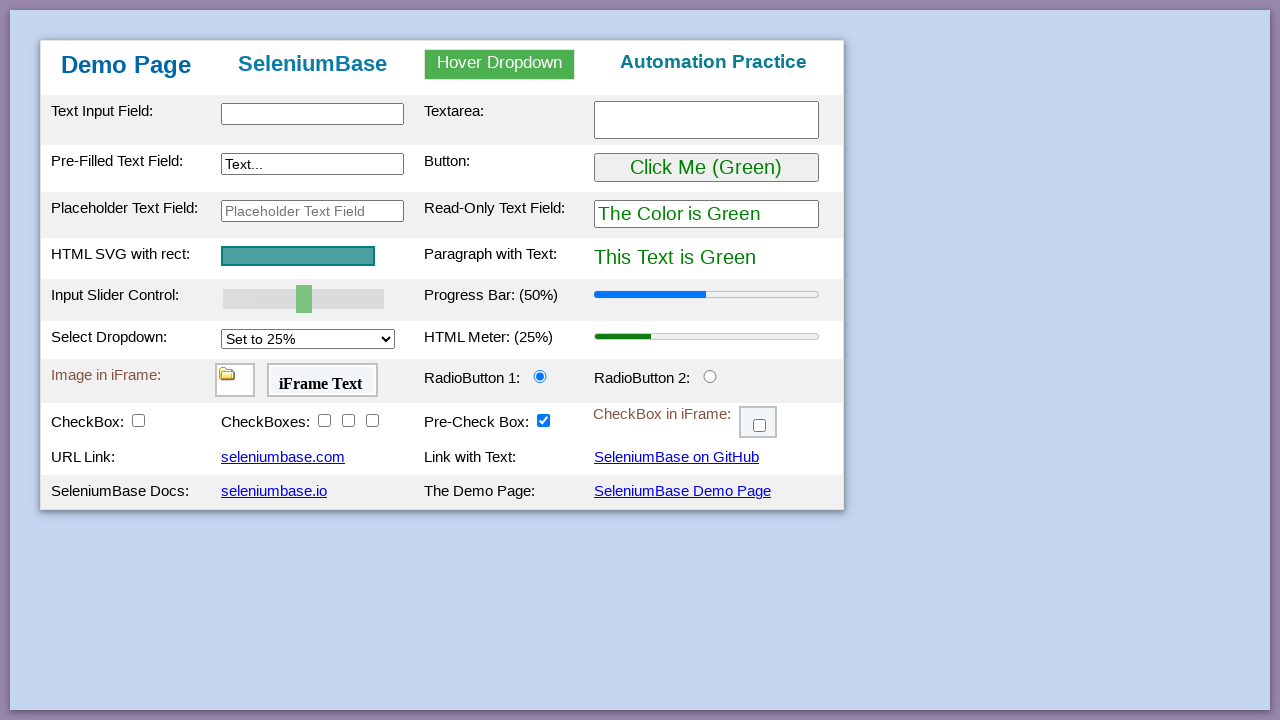

Filled text field with 'Automatisierter Text' on xpath=//input[@id="myTextInput"]
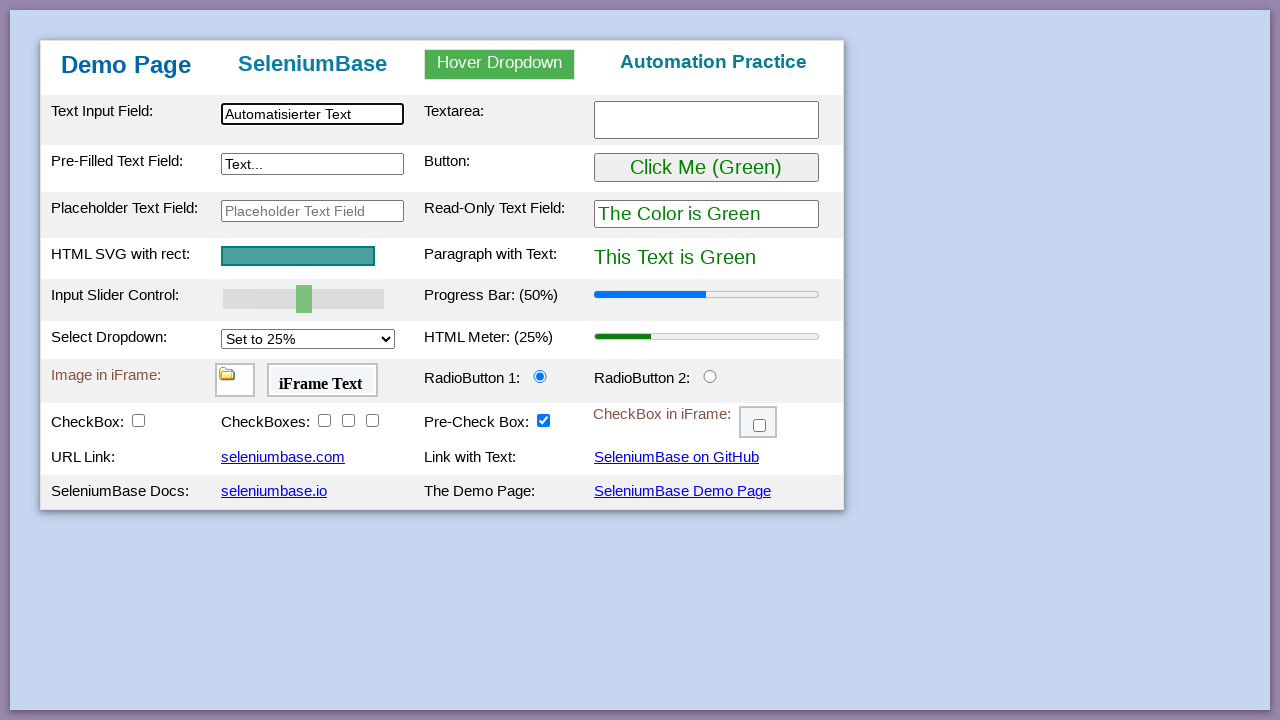

Verified that text field contains 'Automatisierter Text'
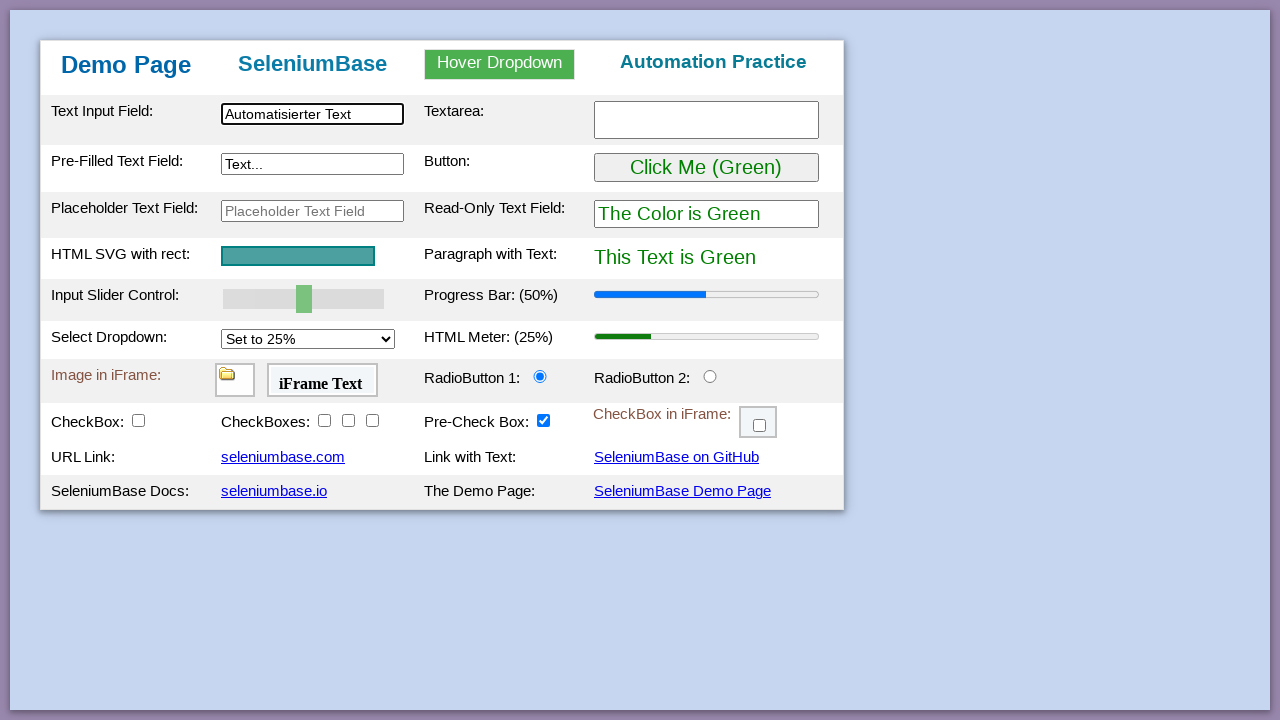

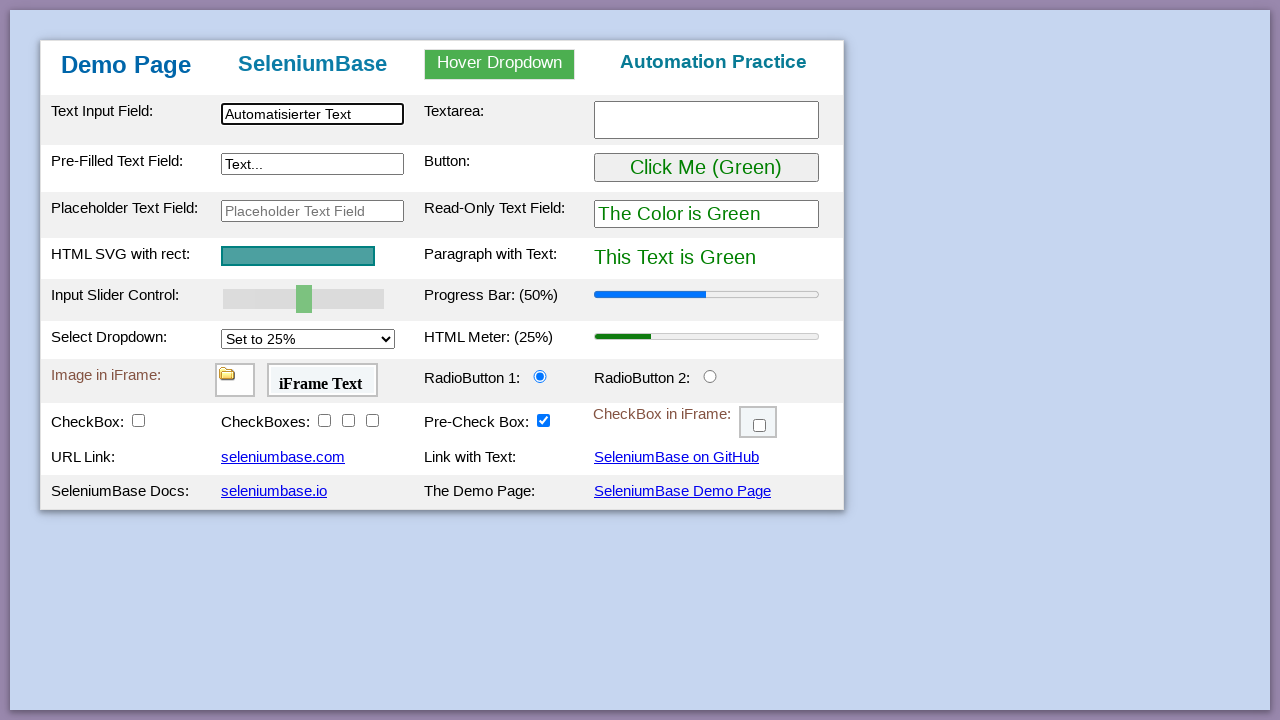